Tests that clicking Clear completed removes completed items from the list

Starting URL: https://demo.playwright.dev/todomvc

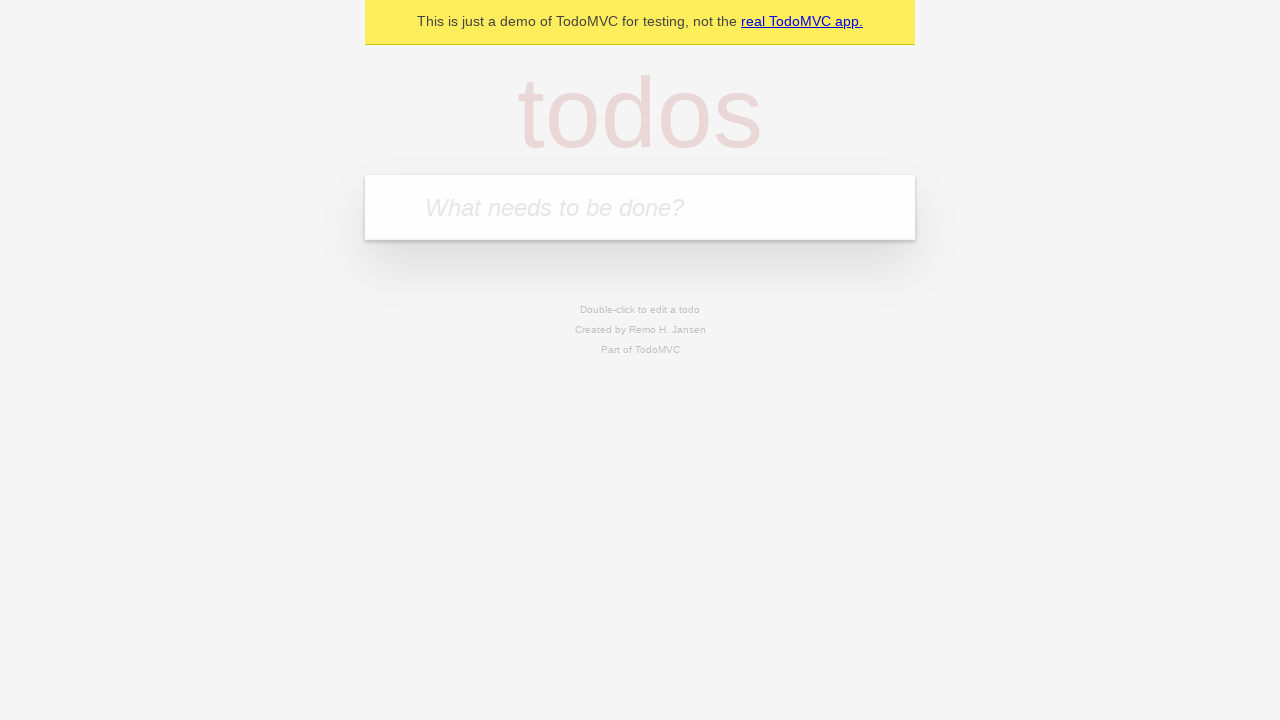

Navigated to TodoMVC demo application
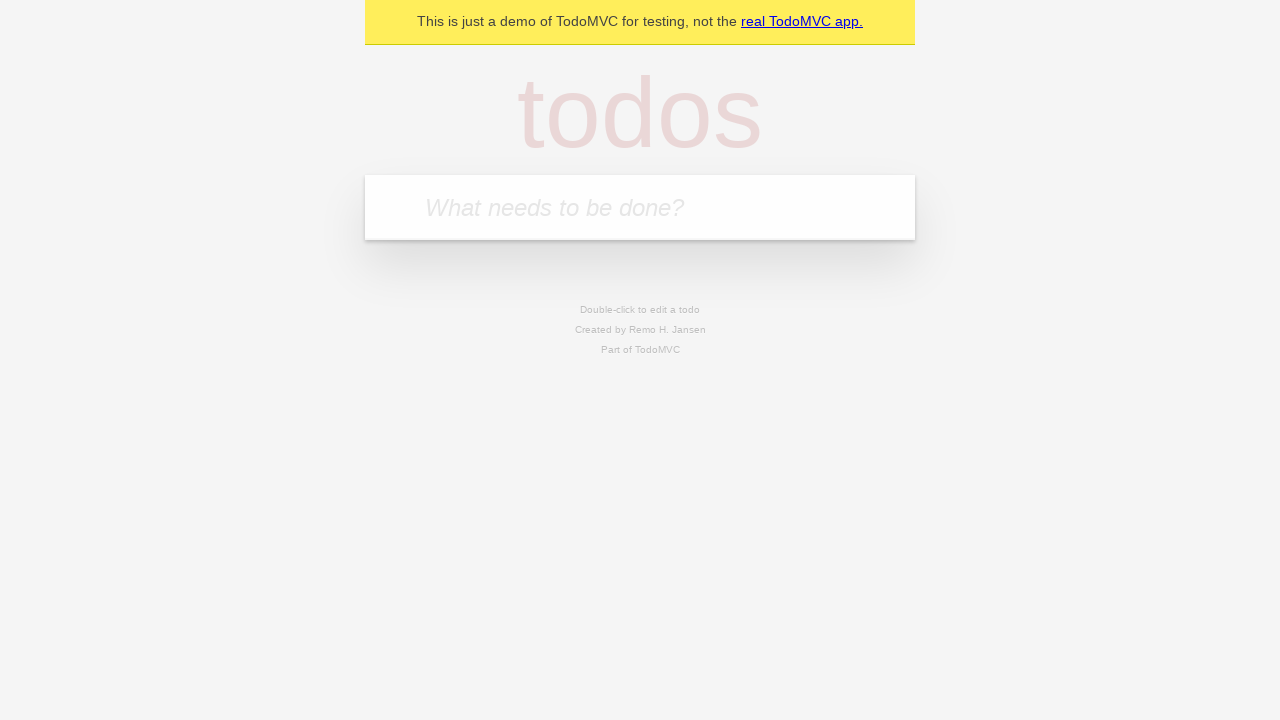

Filled todo input with 'buy some cheese' on internal:attr=[placeholder="What needs to be done?"i]
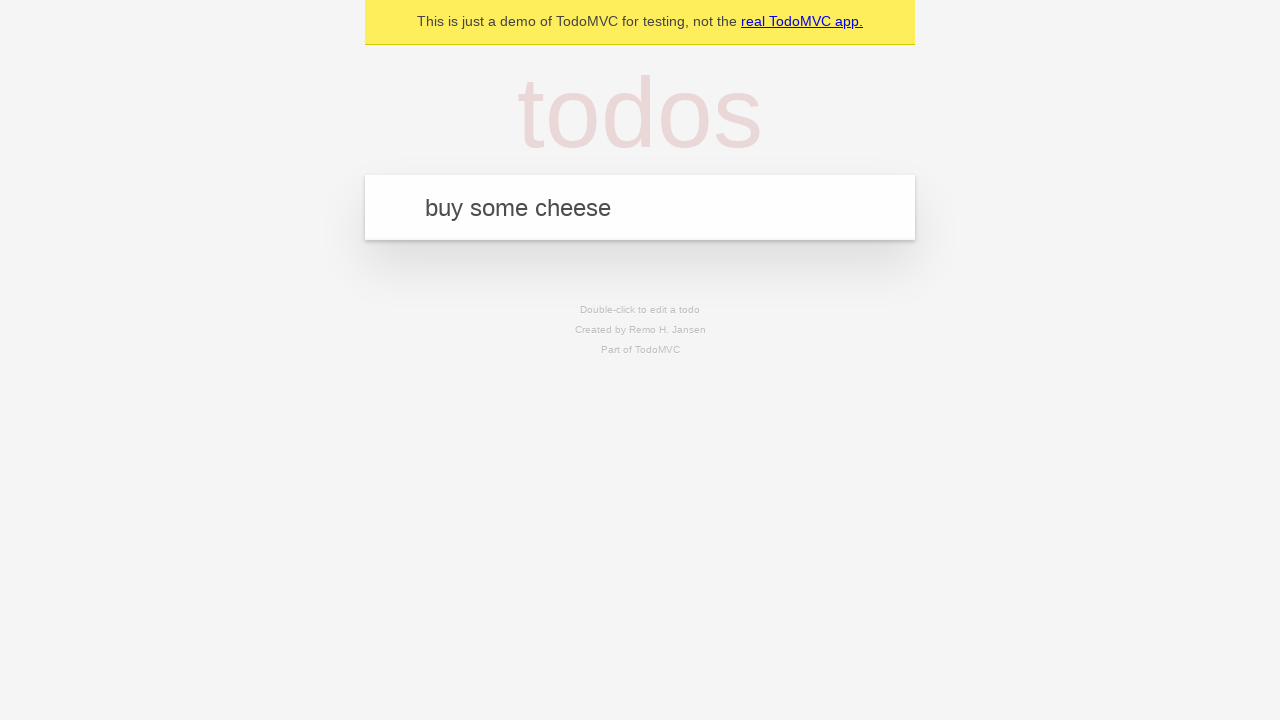

Pressed Enter to add first todo item on internal:attr=[placeholder="What needs to be done?"i]
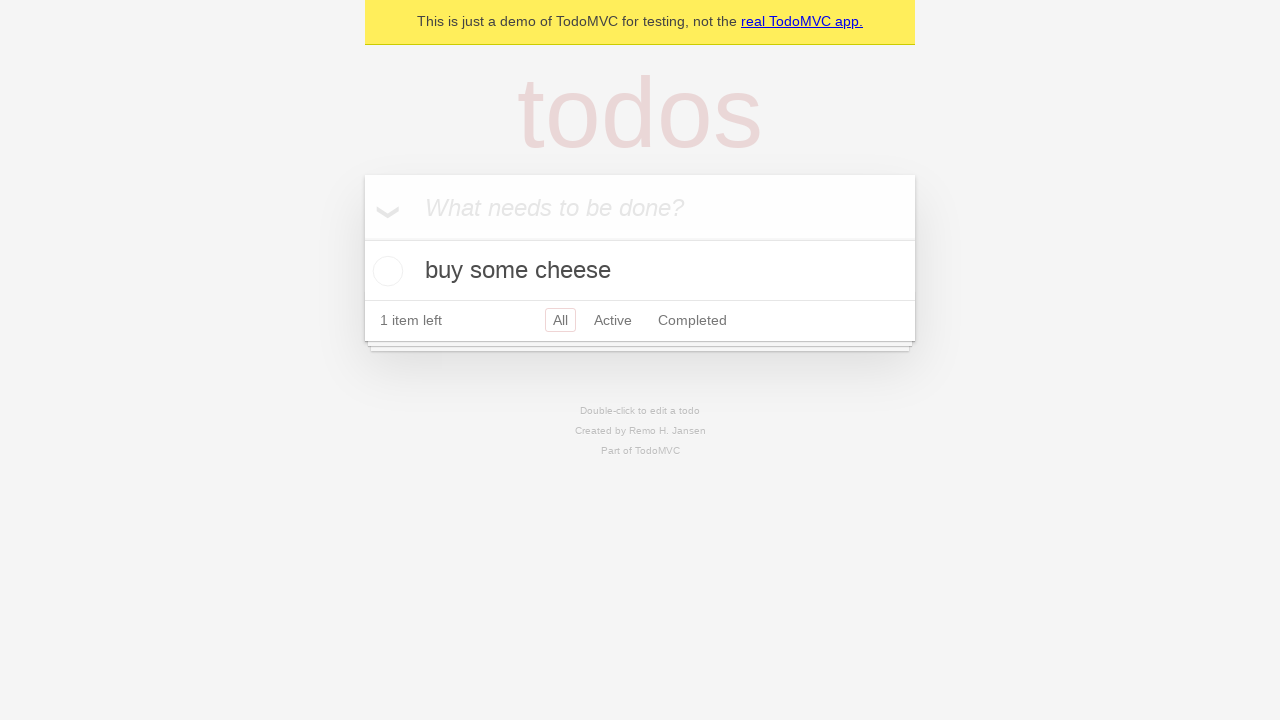

Filled todo input with 'feed the cat' on internal:attr=[placeholder="What needs to be done?"i]
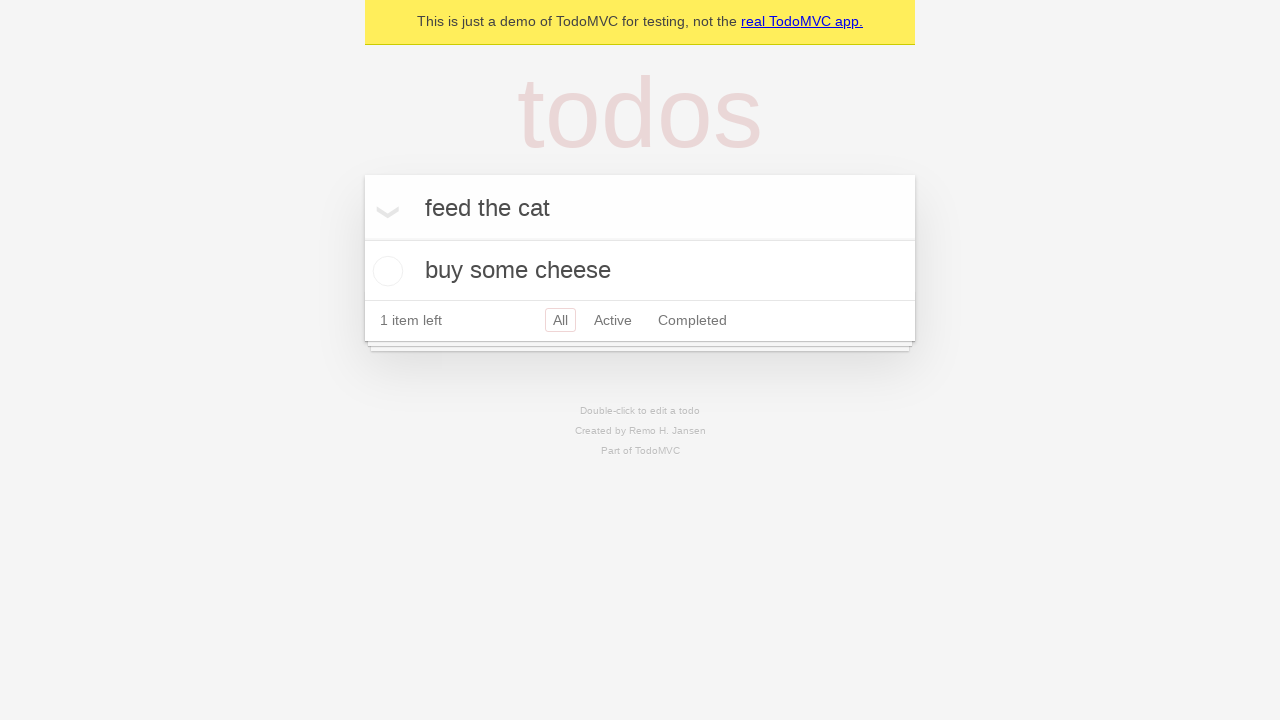

Pressed Enter to add second todo item on internal:attr=[placeholder="What needs to be done?"i]
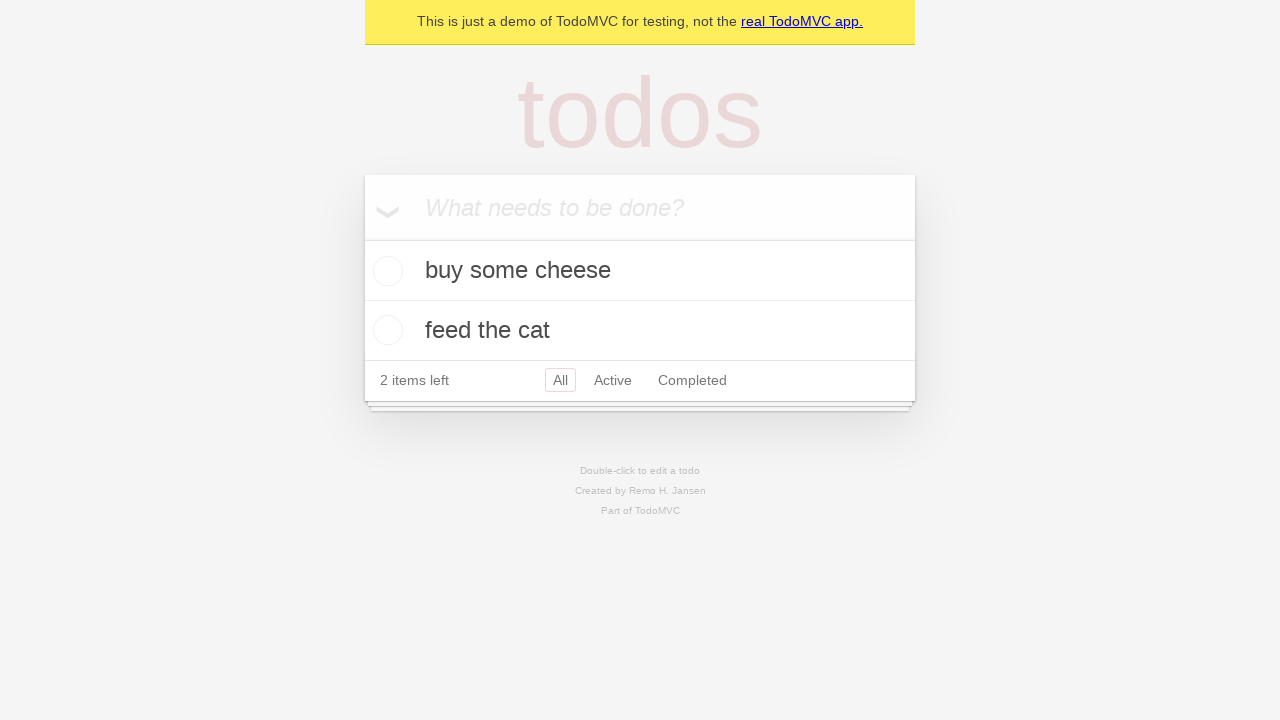

Filled todo input with 'book a doctors appointment' on internal:attr=[placeholder="What needs to be done?"i]
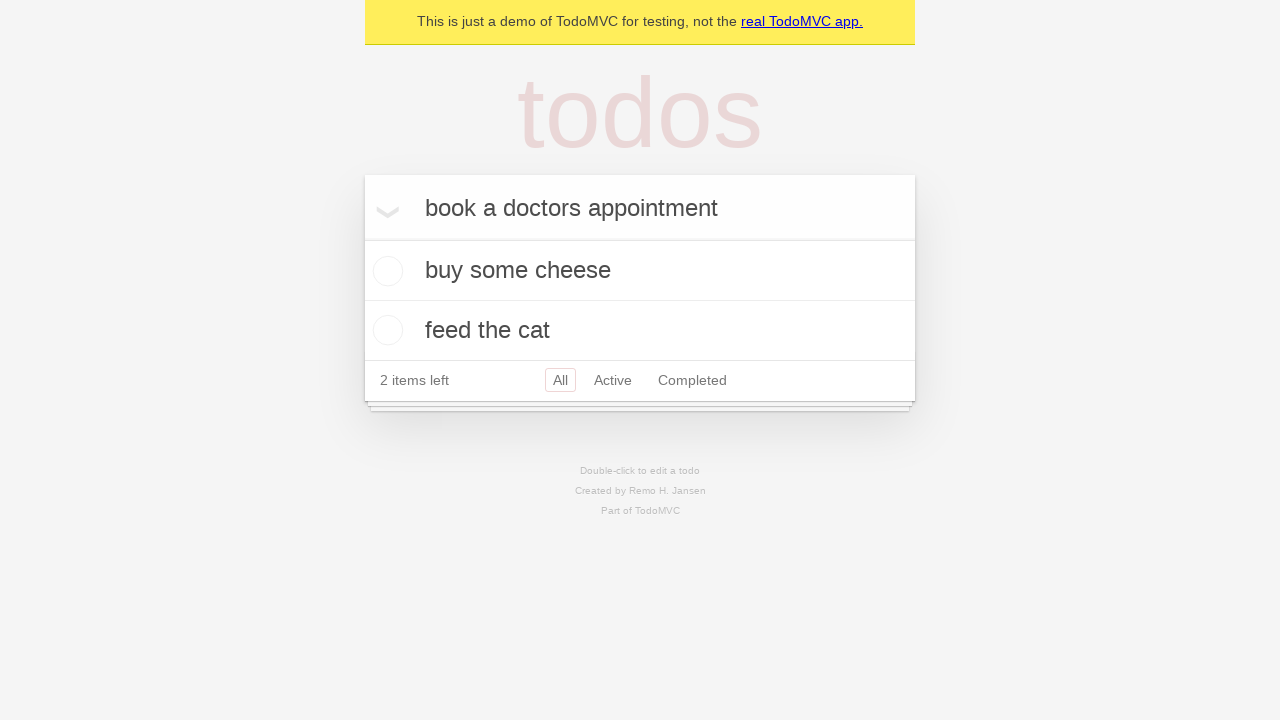

Pressed Enter to add third todo item on internal:attr=[placeholder="What needs to be done?"i]
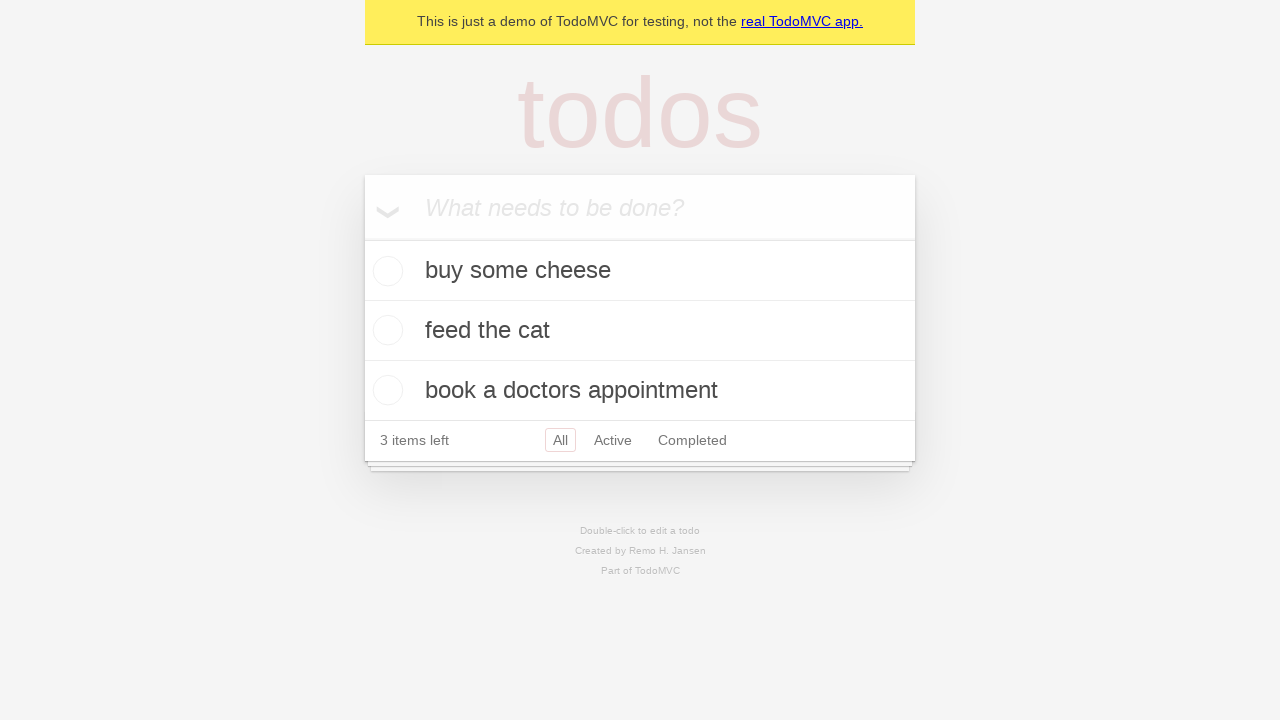

Located all todo items on the page
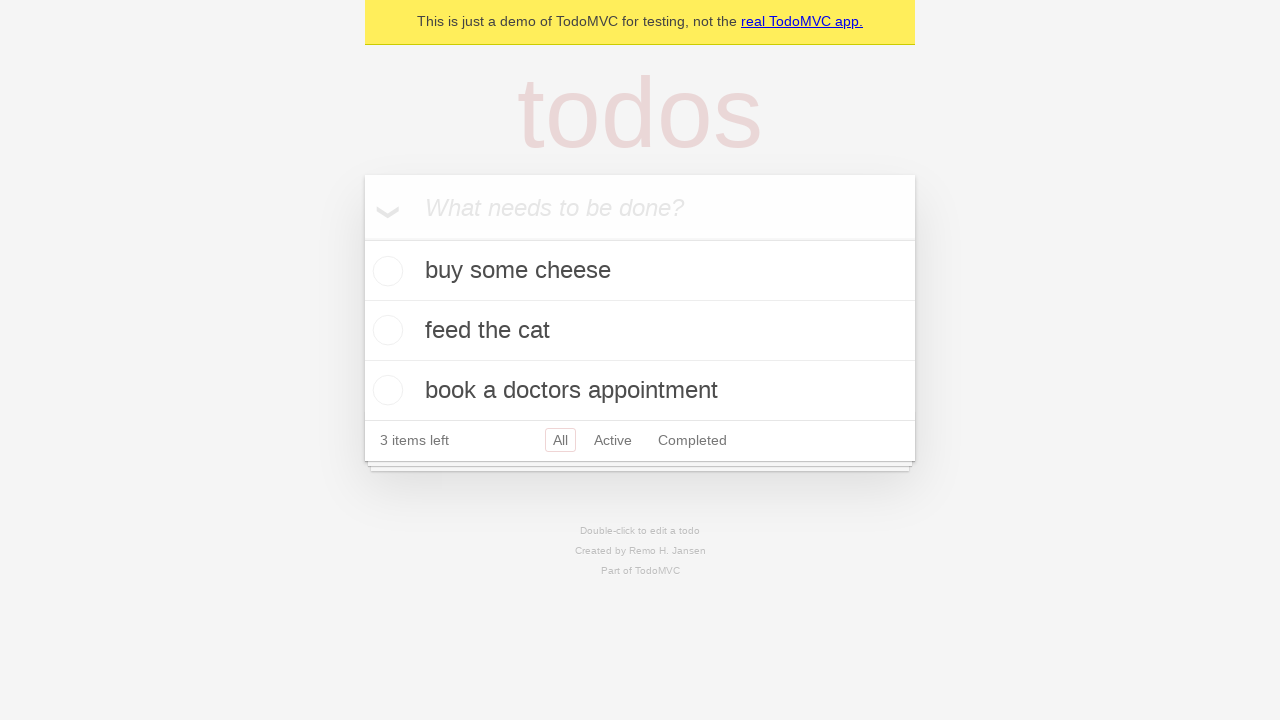

Checked the second todo item (feed the cat) at (385, 330) on internal:testid=[data-testid="todo-item"s] >> nth=1 >> internal:role=checkbox
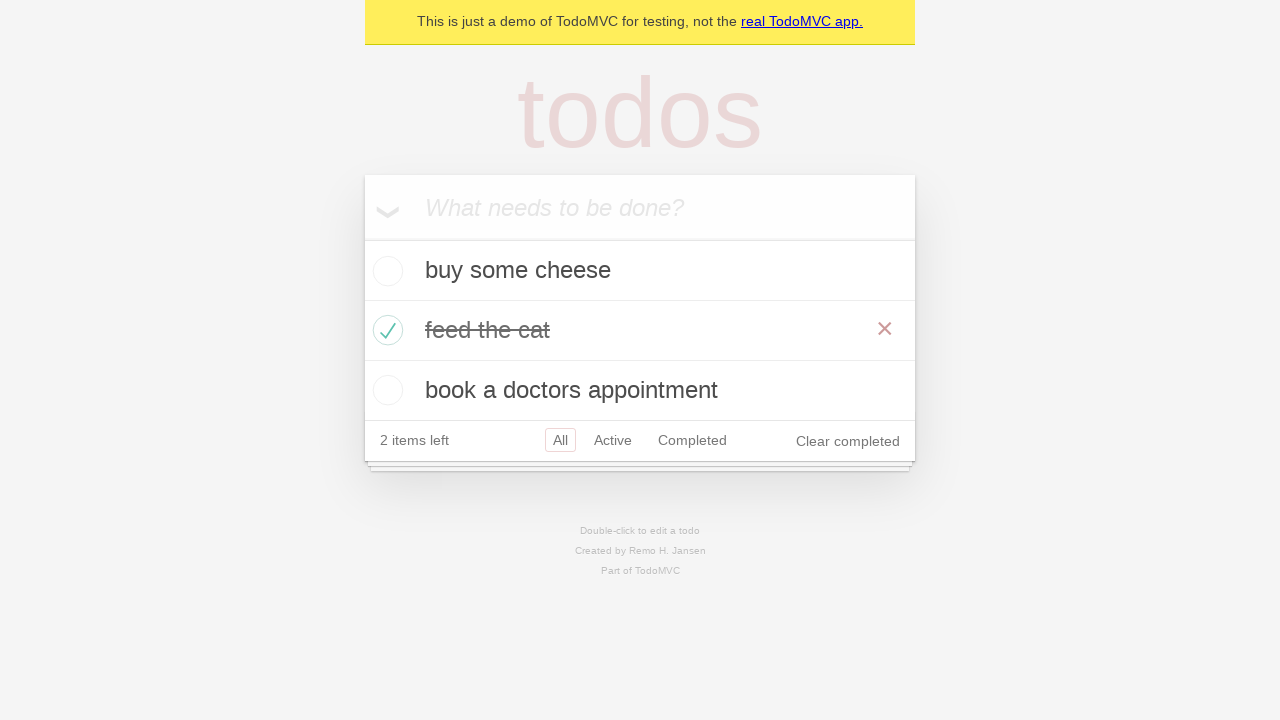

Clicked Clear completed button to remove completed items at (848, 441) on internal:role=button[name="Clear completed"i]
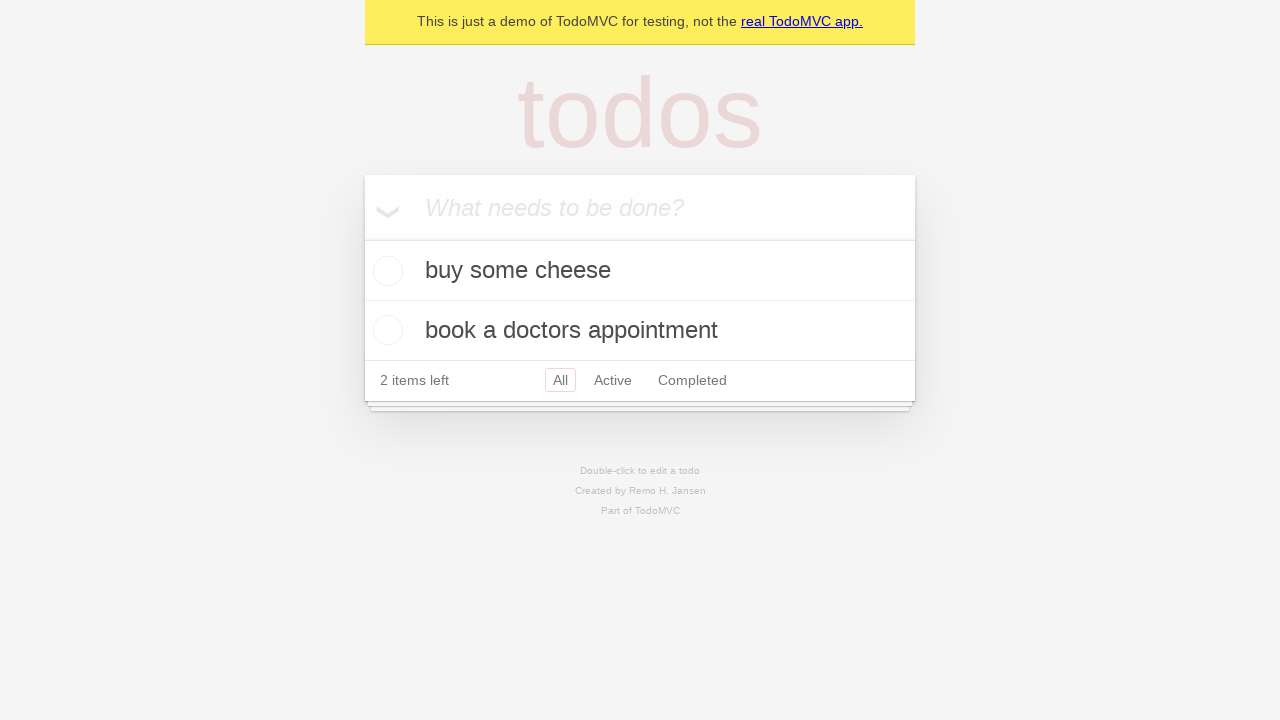

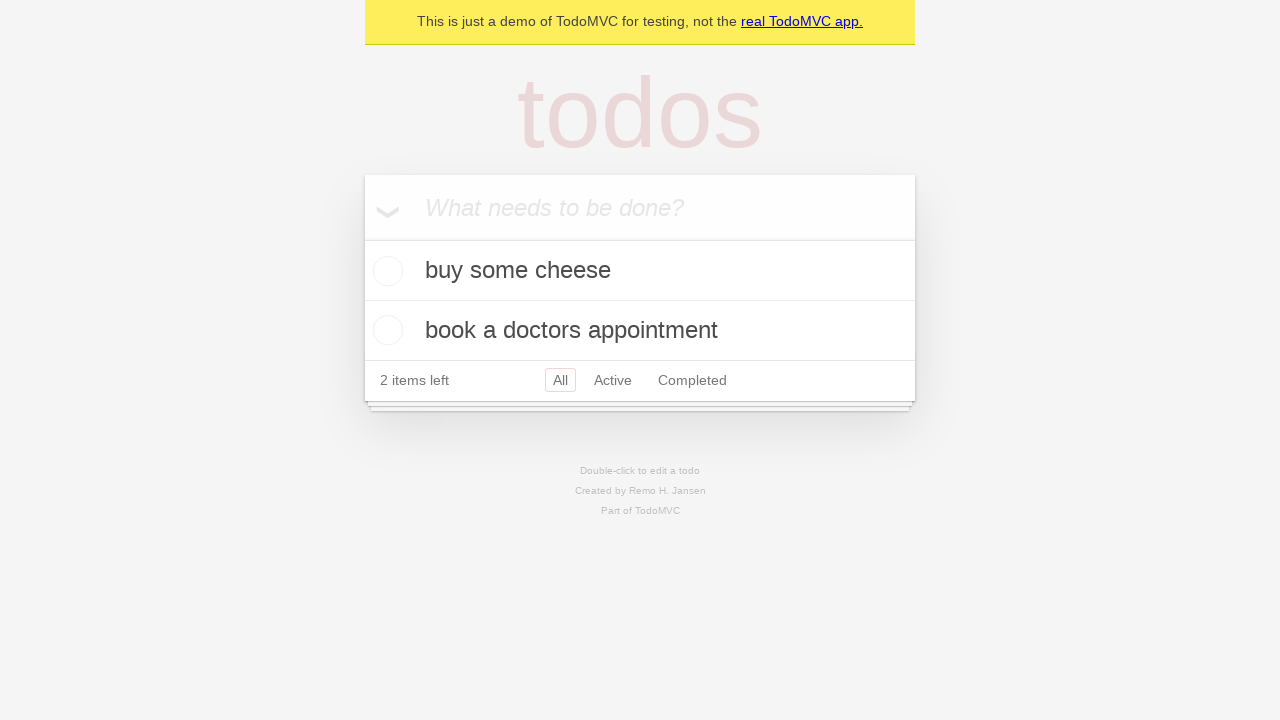